Tests news content freshness by checking for timestamps on articles and verifying page reload performance.

Starting URL: https://www.channelnewsasia.com

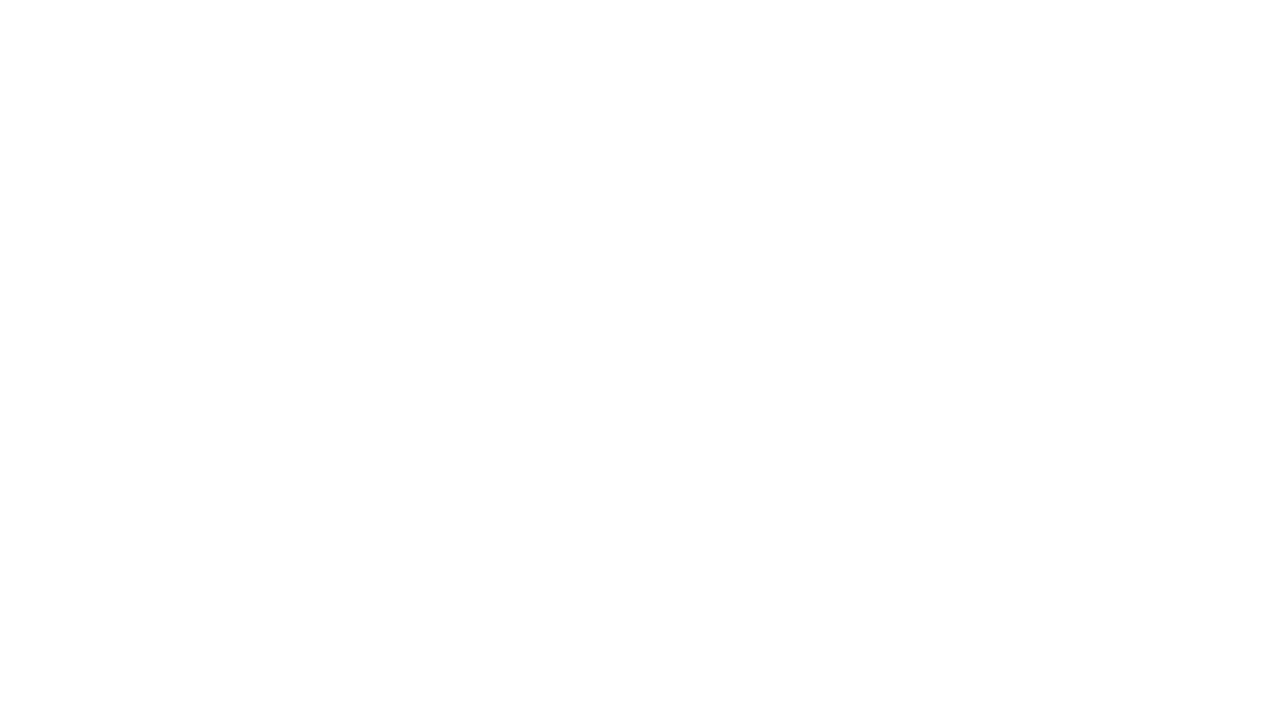

Waited for page to reach networkidle state
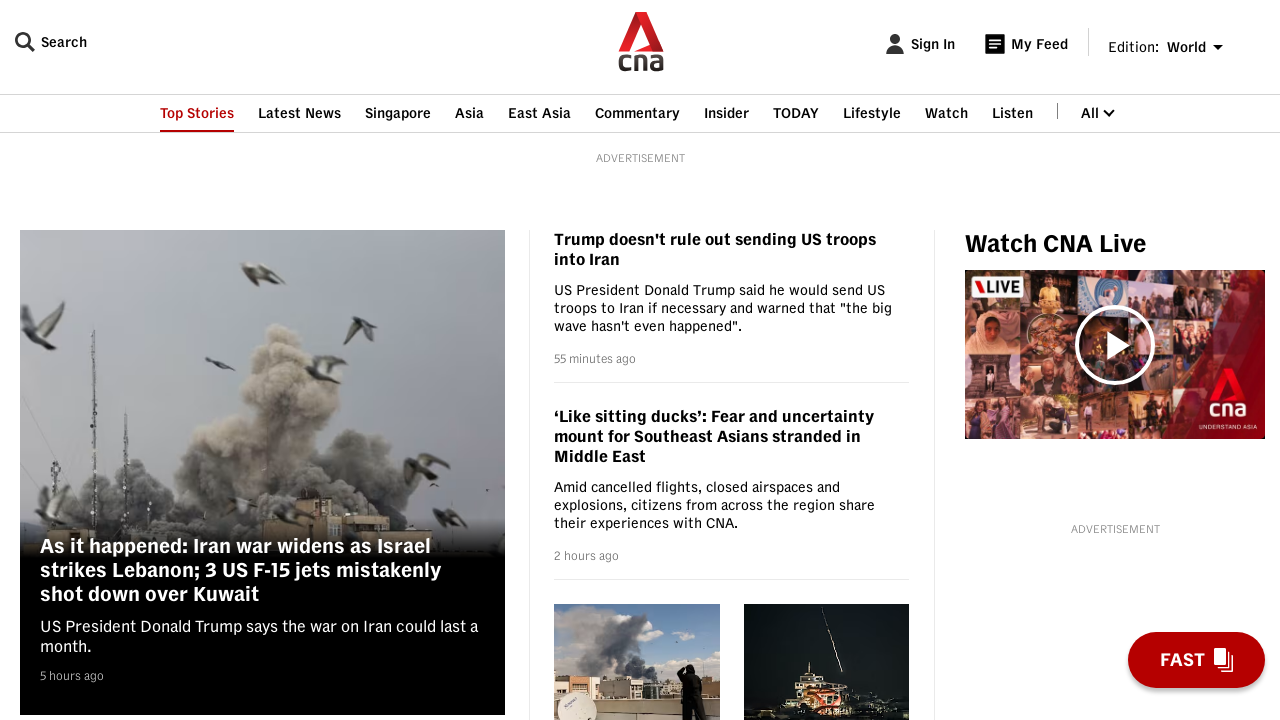

Located all time/date elements on the page
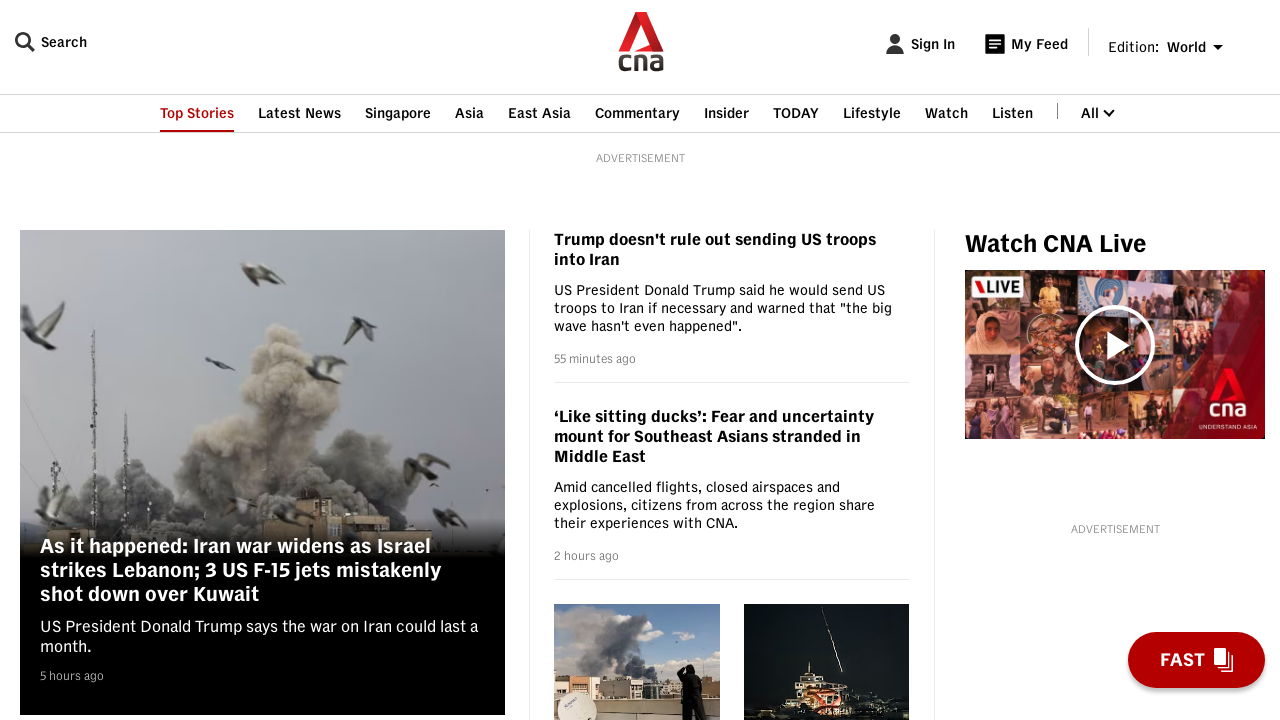

Found 161 timestamp elements on news articles
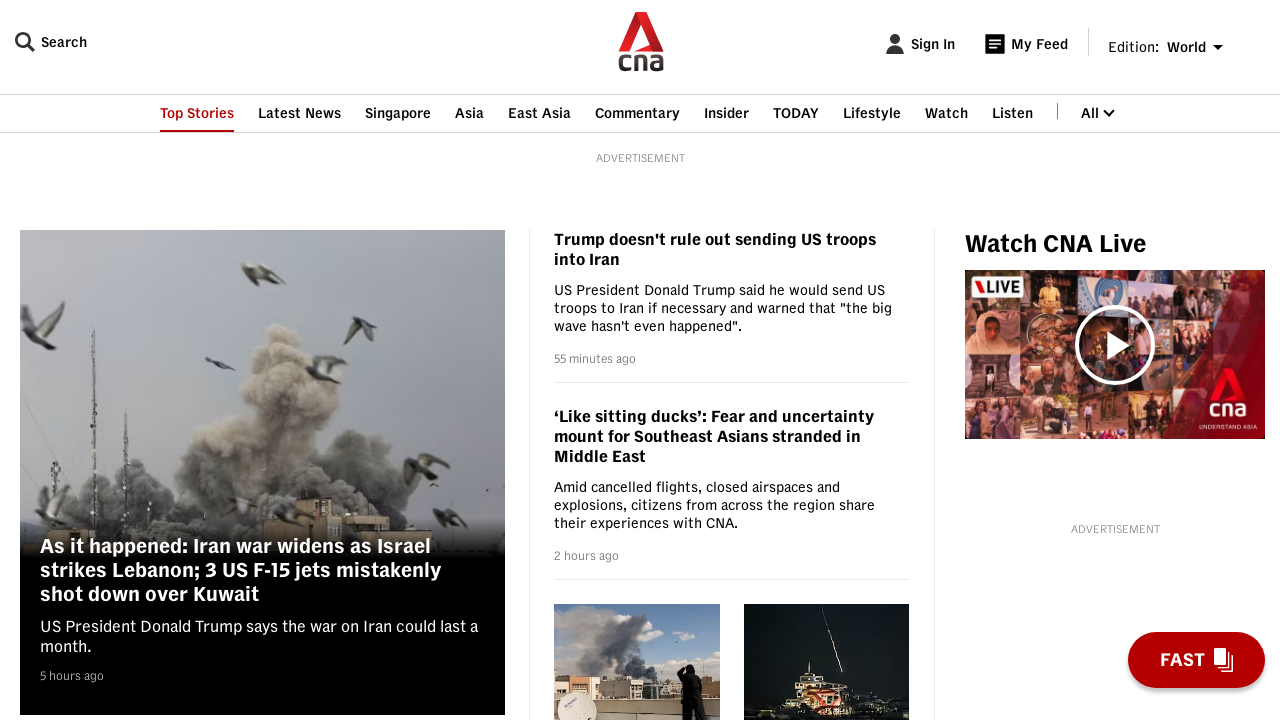

Verified timestamp element 1 is visible on the page
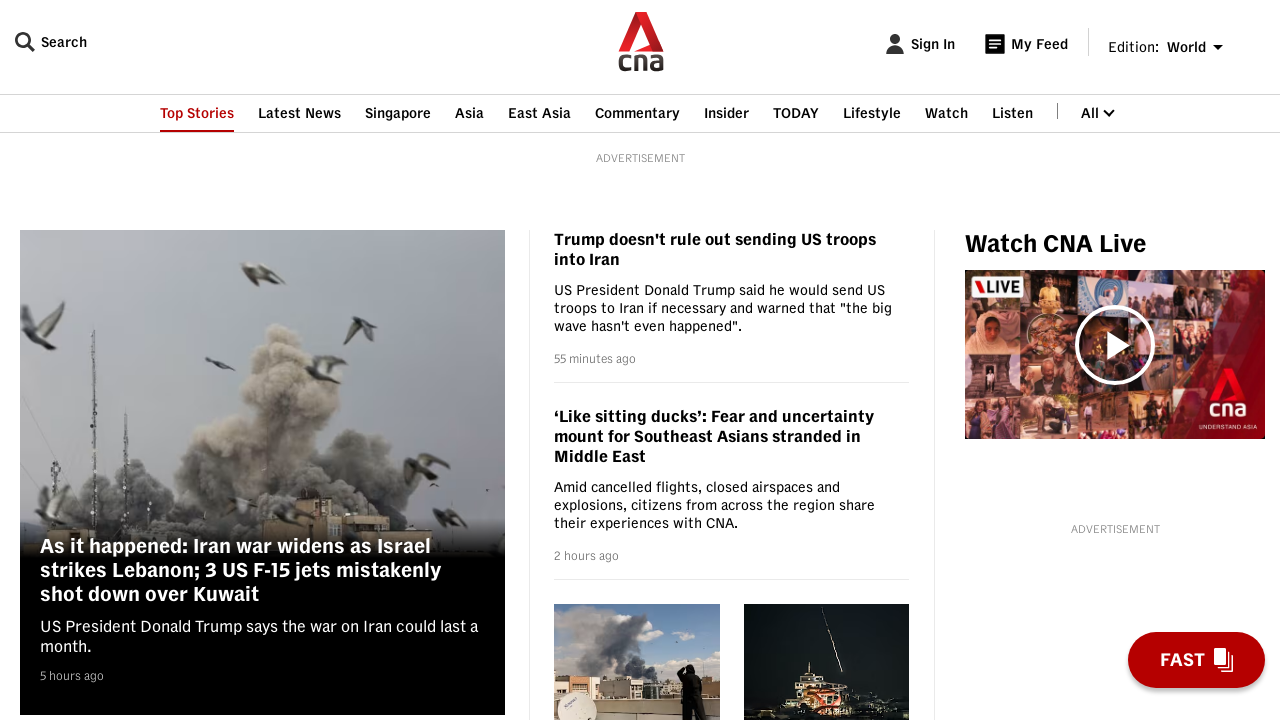

Reloaded the page to test content refresh performance
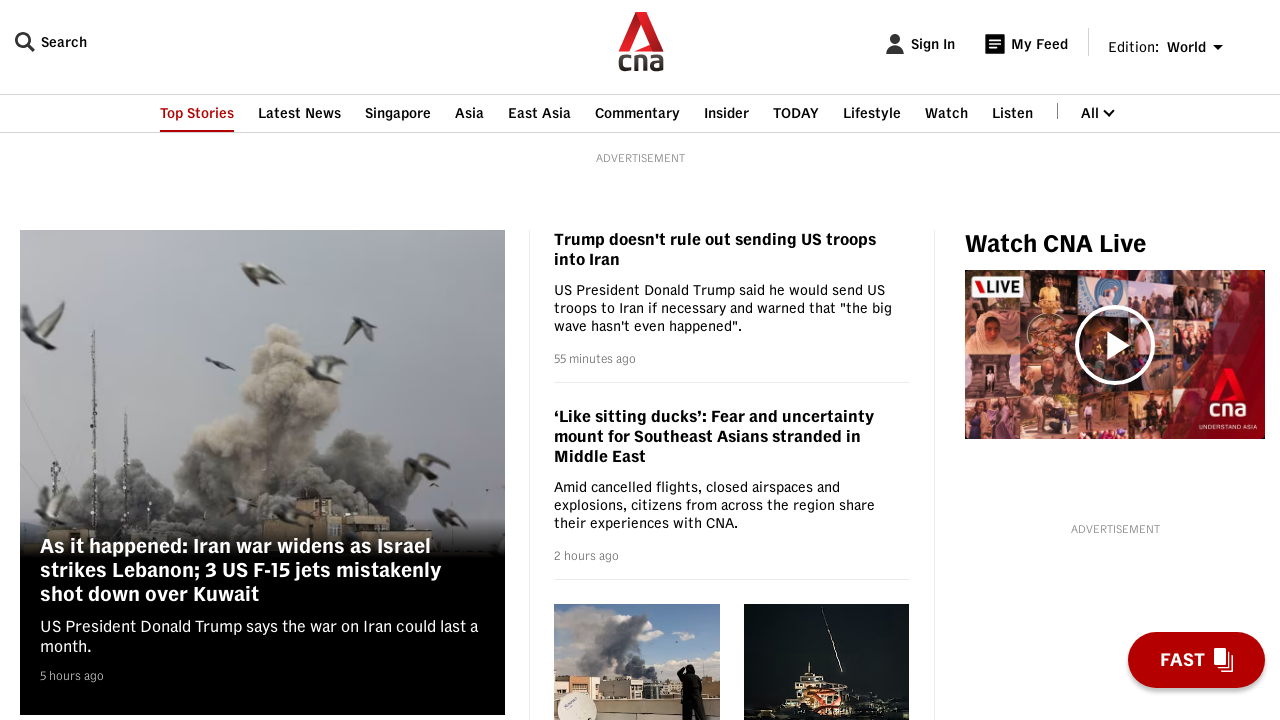

Waited for reloaded page to reach networkidle state
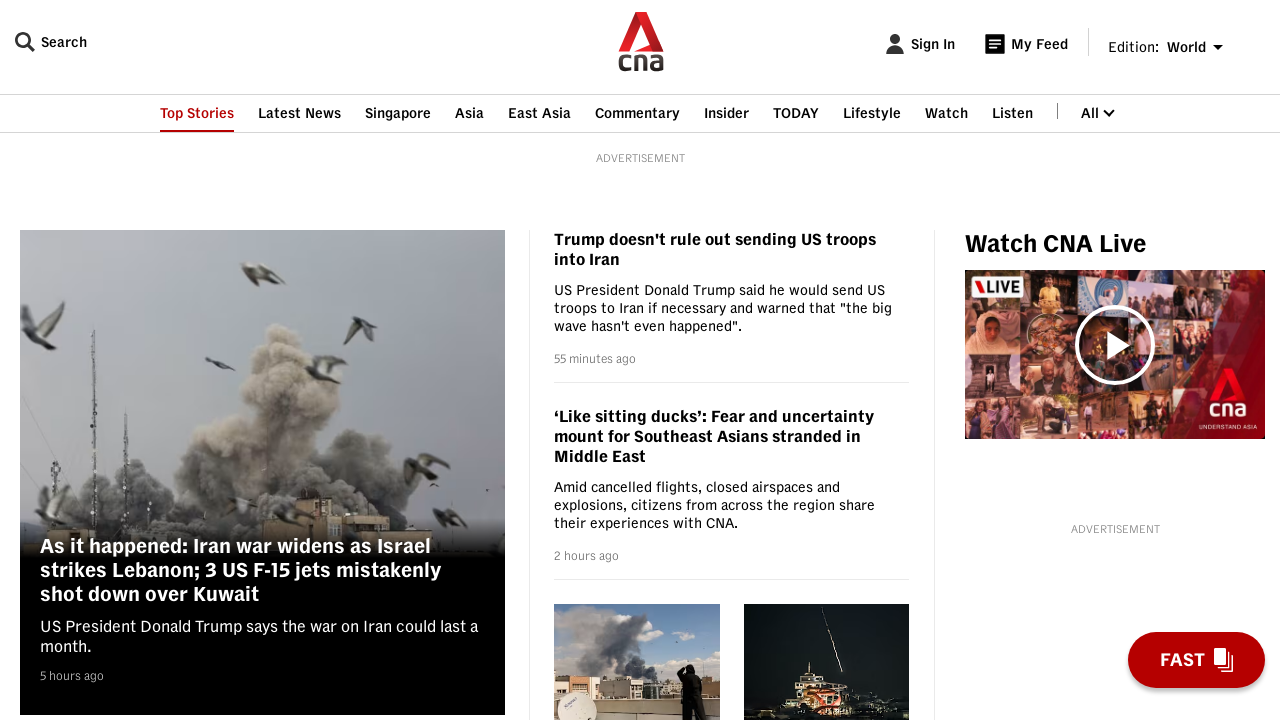

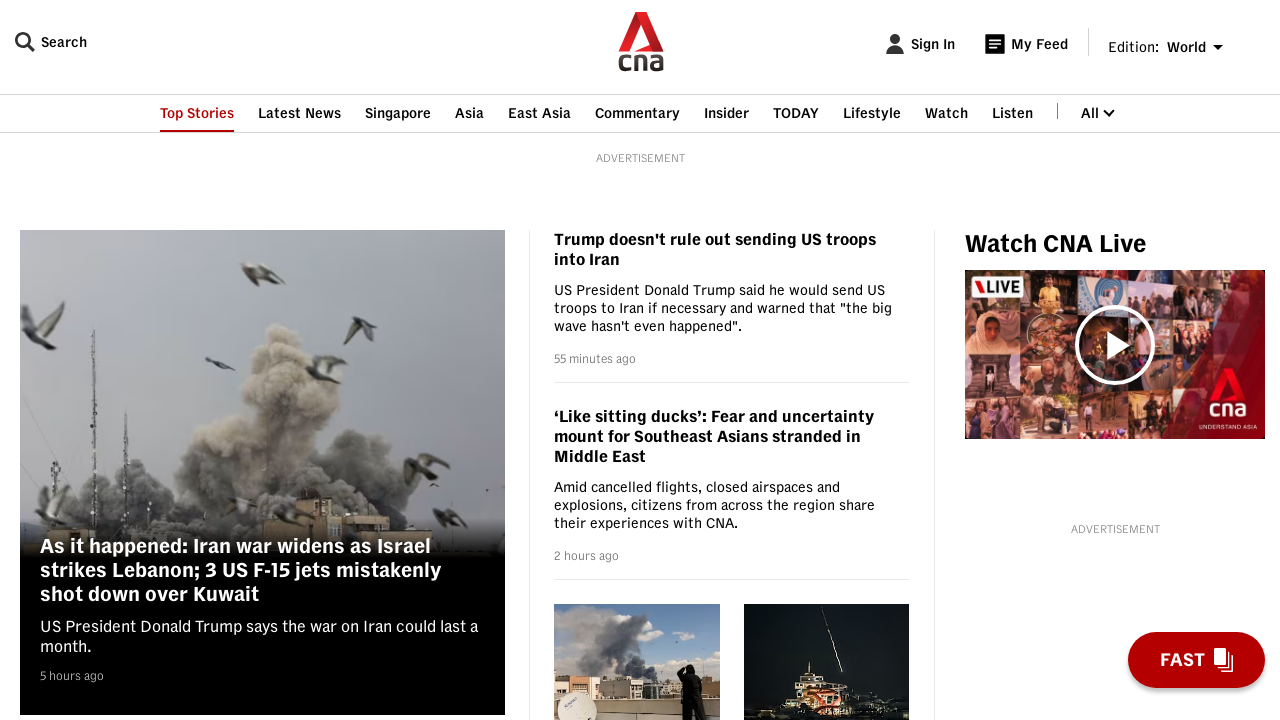